Tests keyboard key press functionality by sending various keyboard keys (Enter, Tab, Arrow Down) to an input field

Starting URL: https://the-internet.herokuapp.com/key_presses

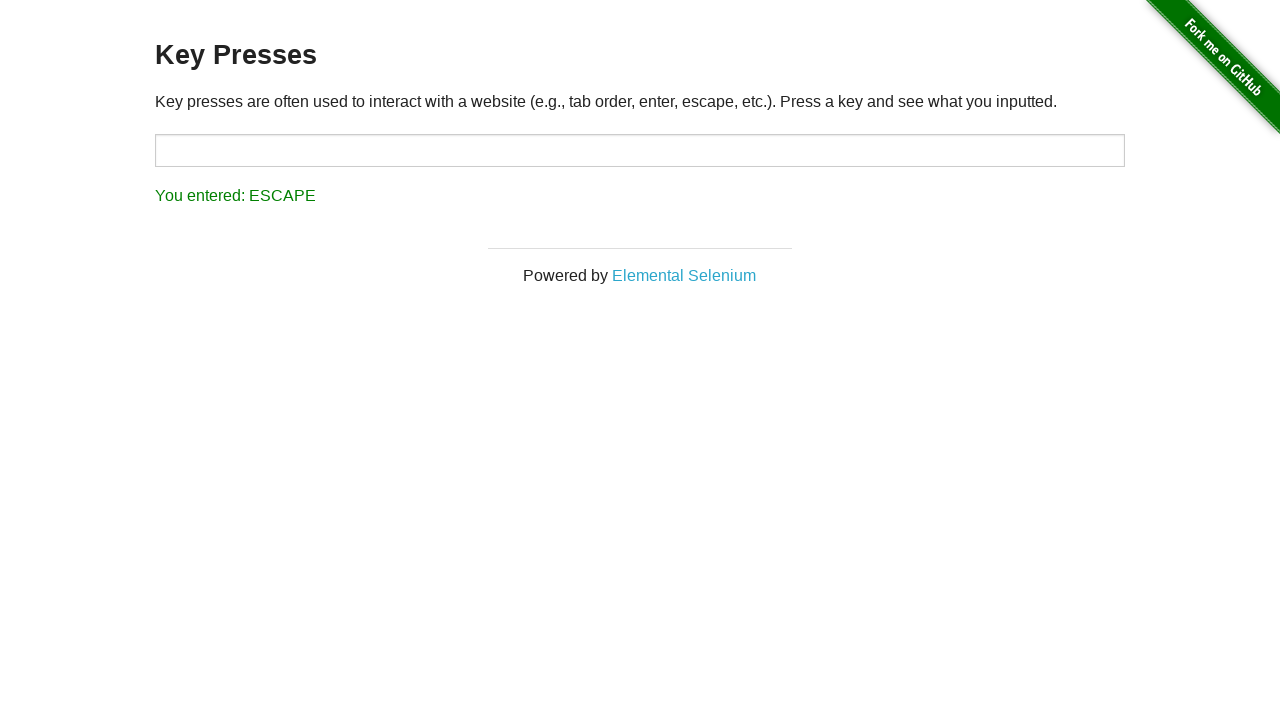

Pressed Enter key in the target input field on #target
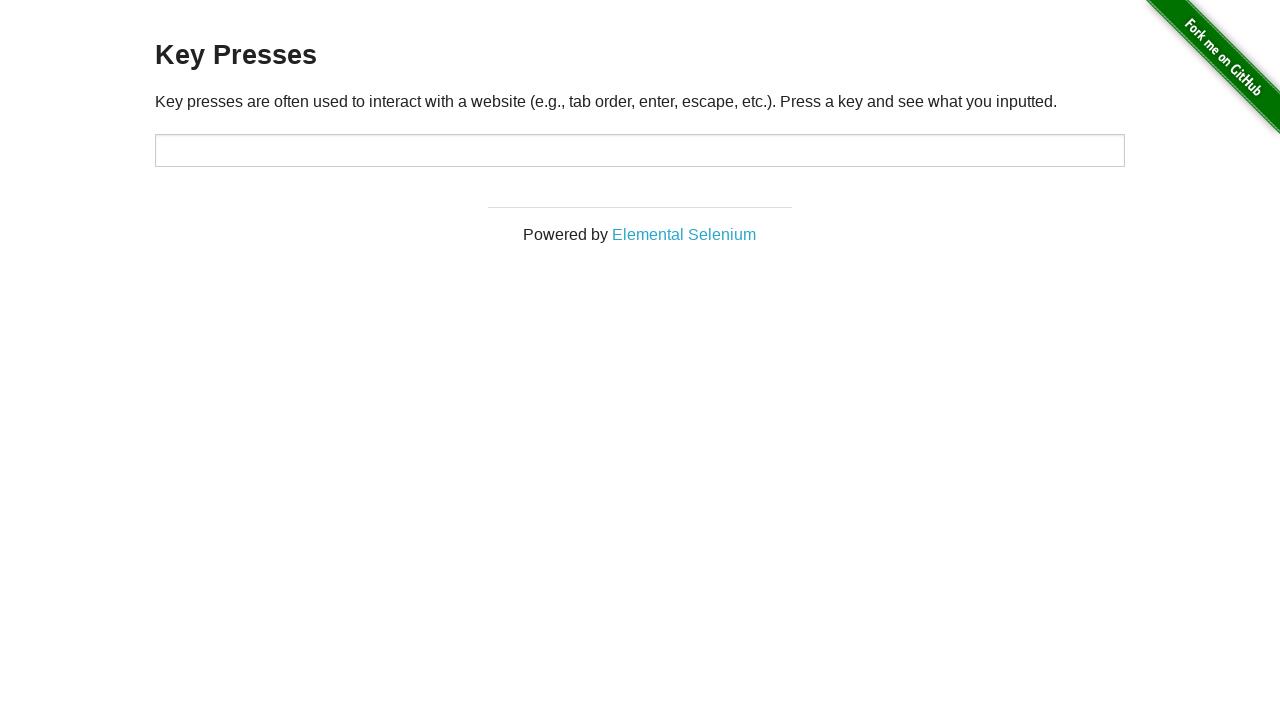

Waited 2000ms before sending Tab key
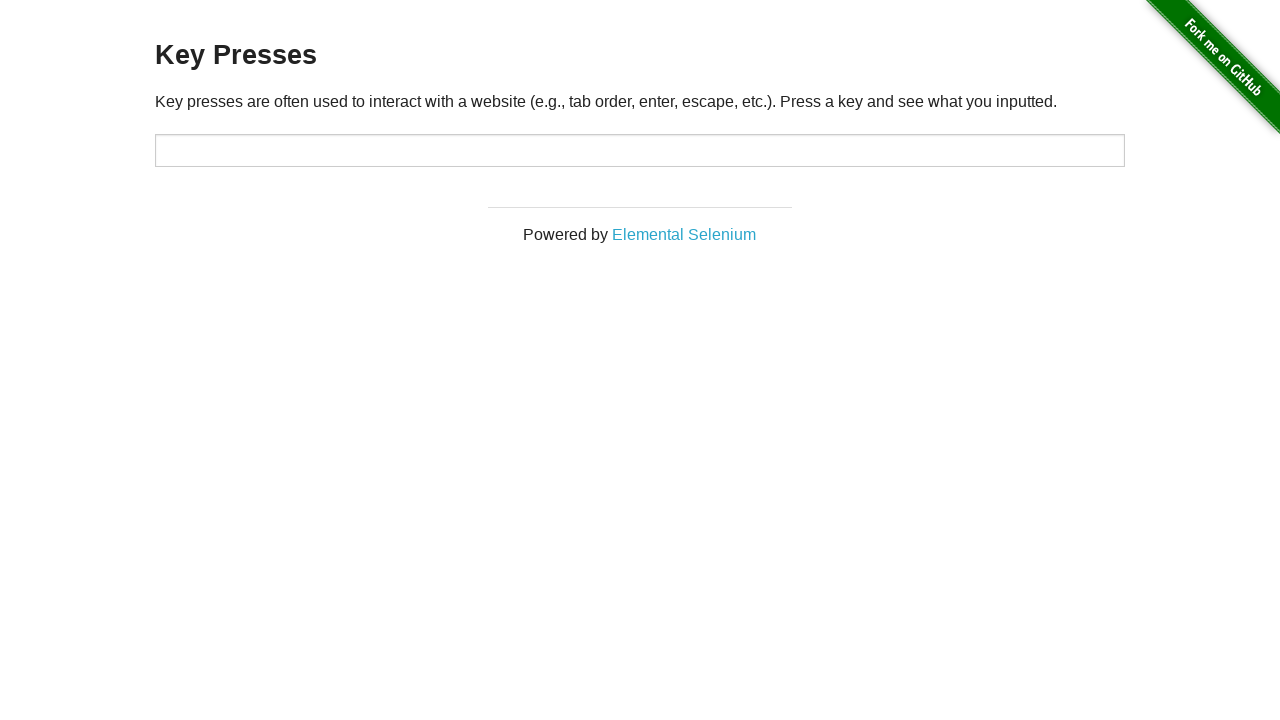

Pressed Tab key in the target input field on #target
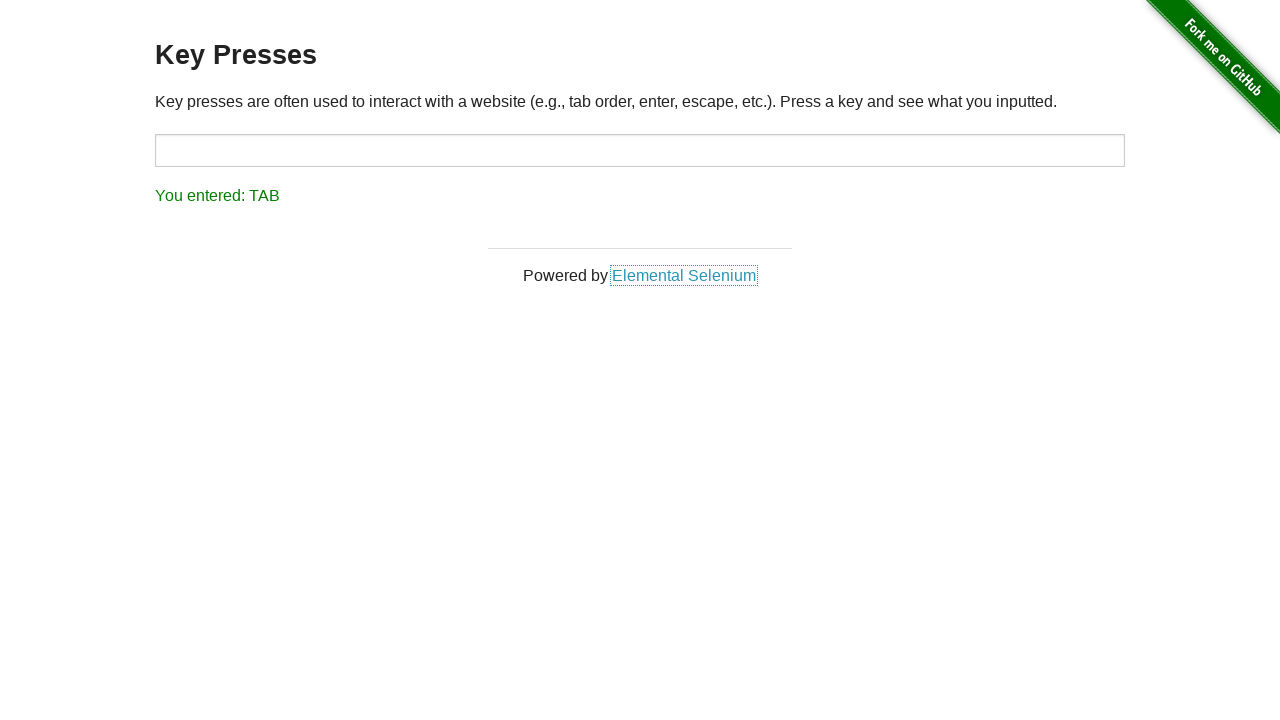

Waited 2000ms before sending Arrow Down key
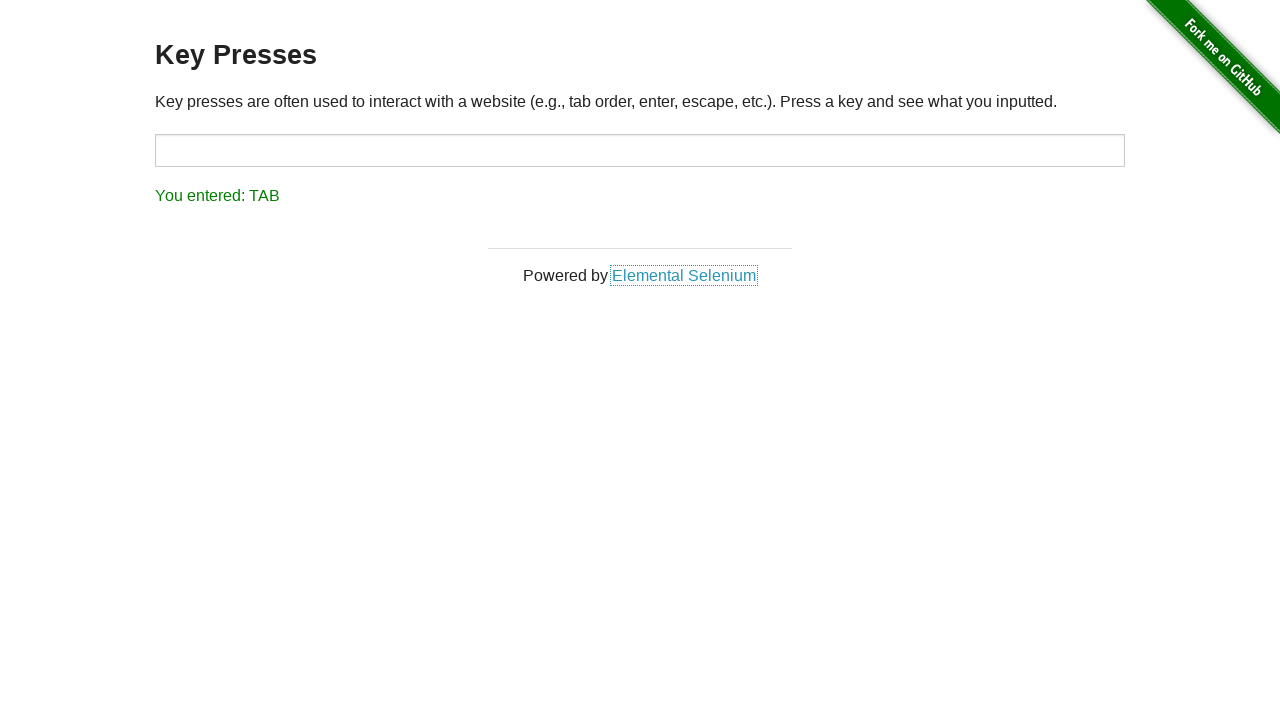

Pressed Arrow Down key in the target input field on #target
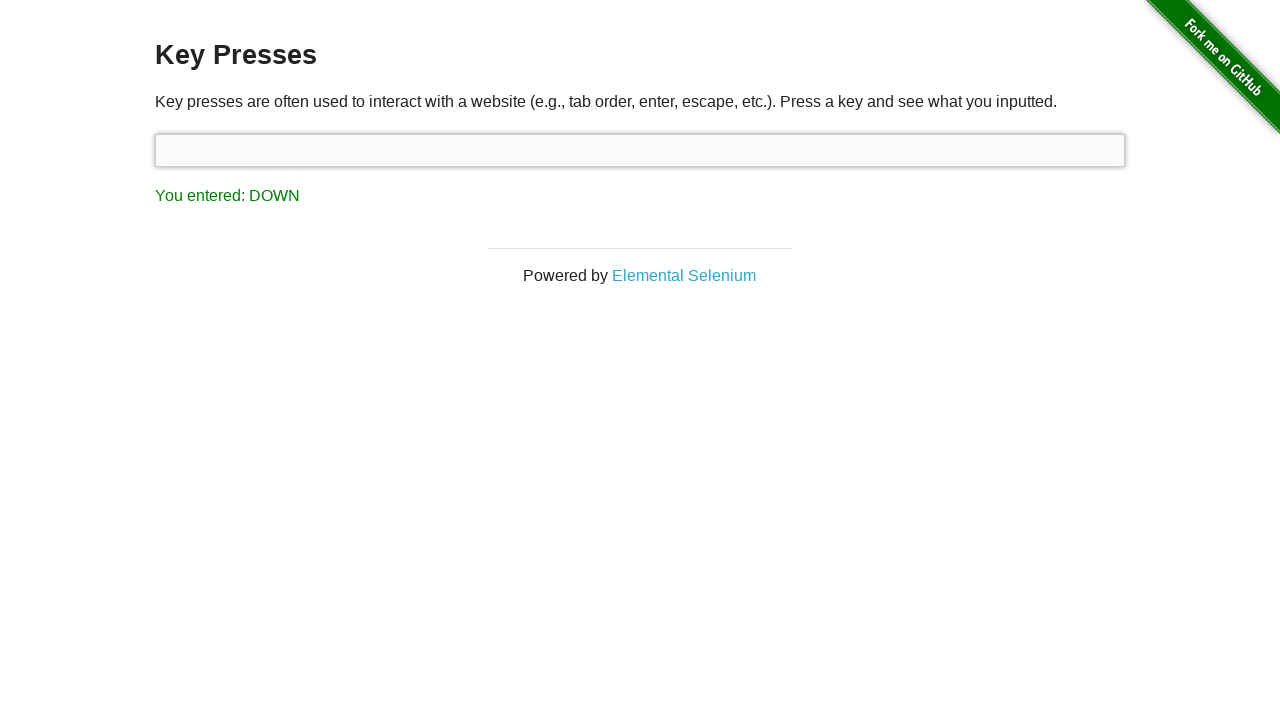

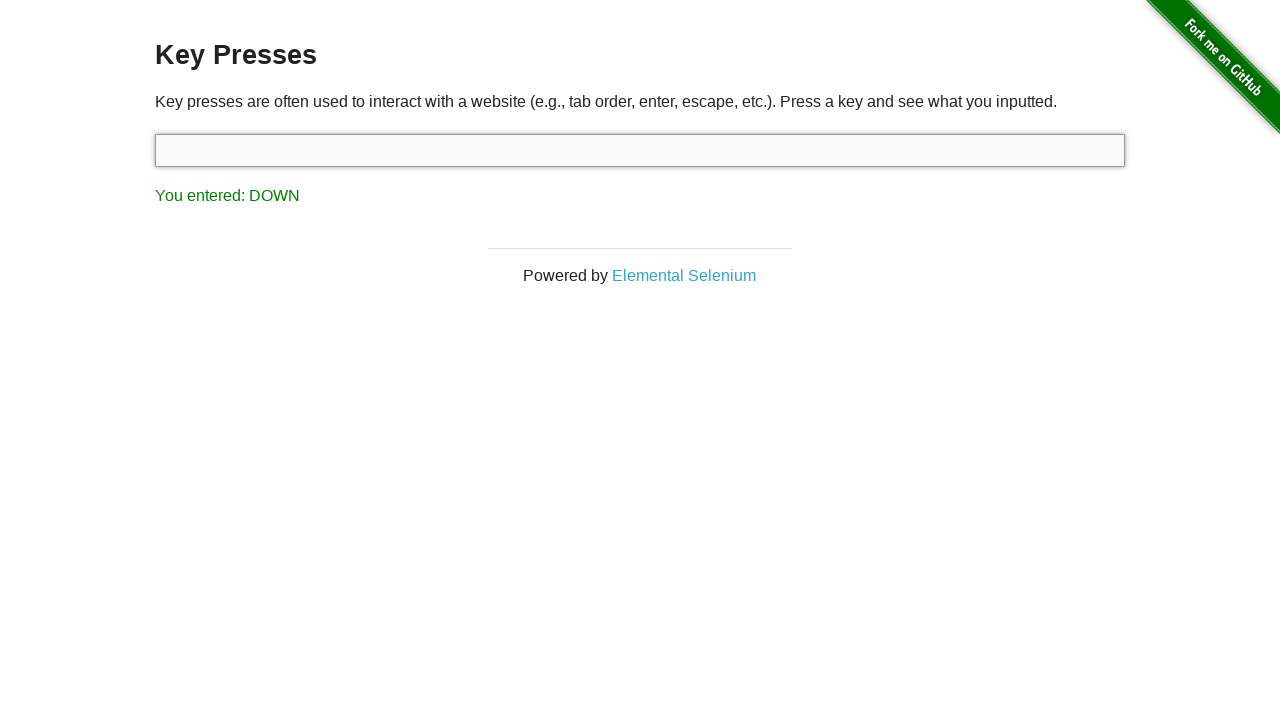